Tests HTML5 drag and drop by dragging column A to column B and back using browser automation

Starting URL: https://automationfc.github.io/drag-drop-html5/

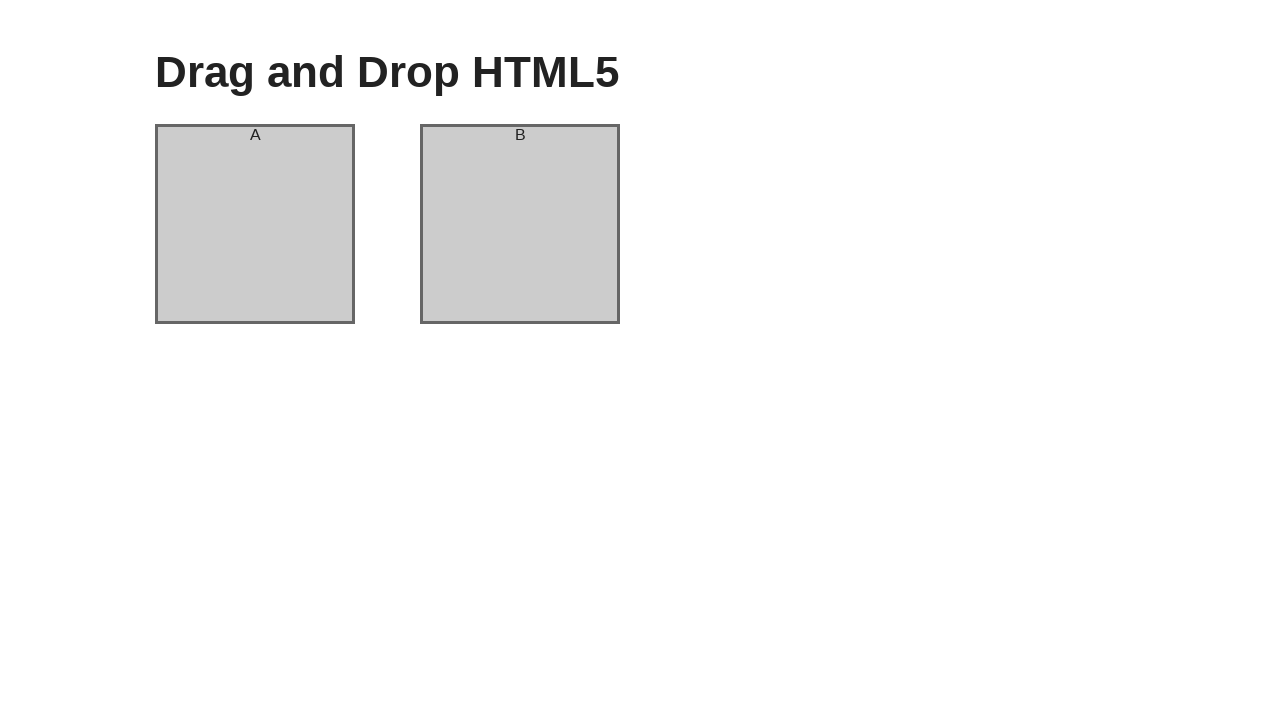

Dragged column A to column B at (520, 224)
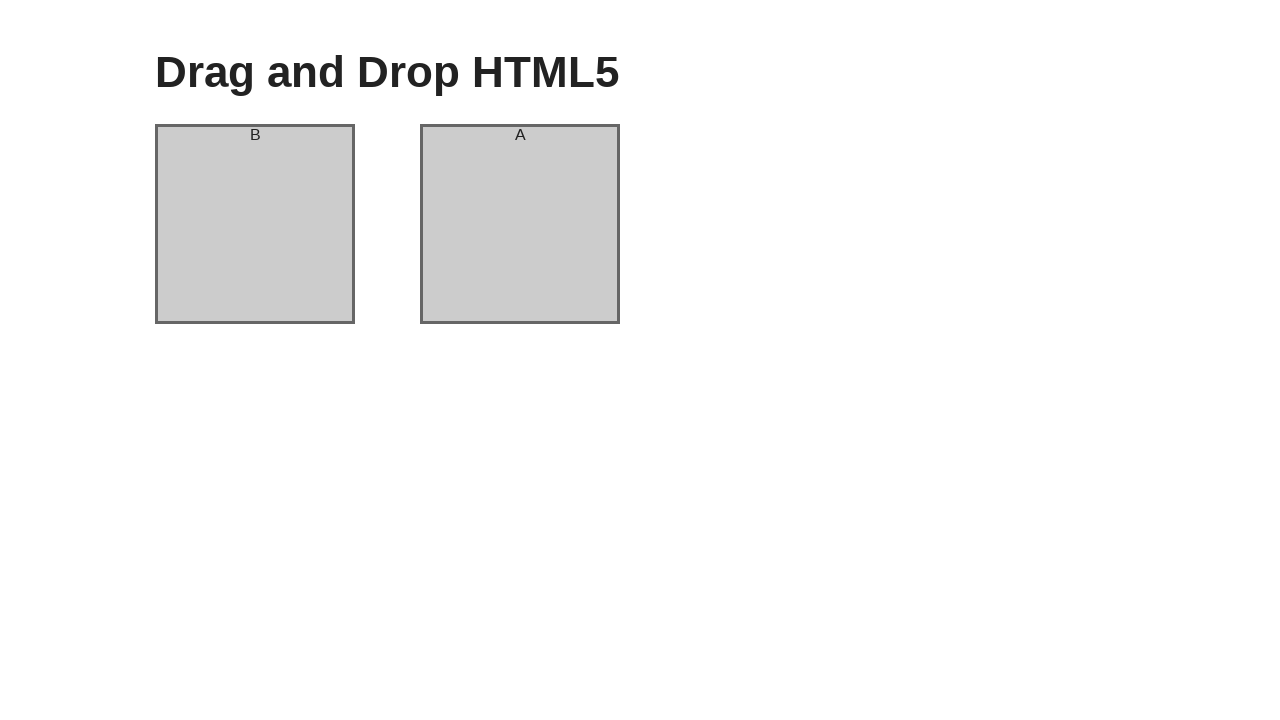

Verified column A now contains header 'B' after drag
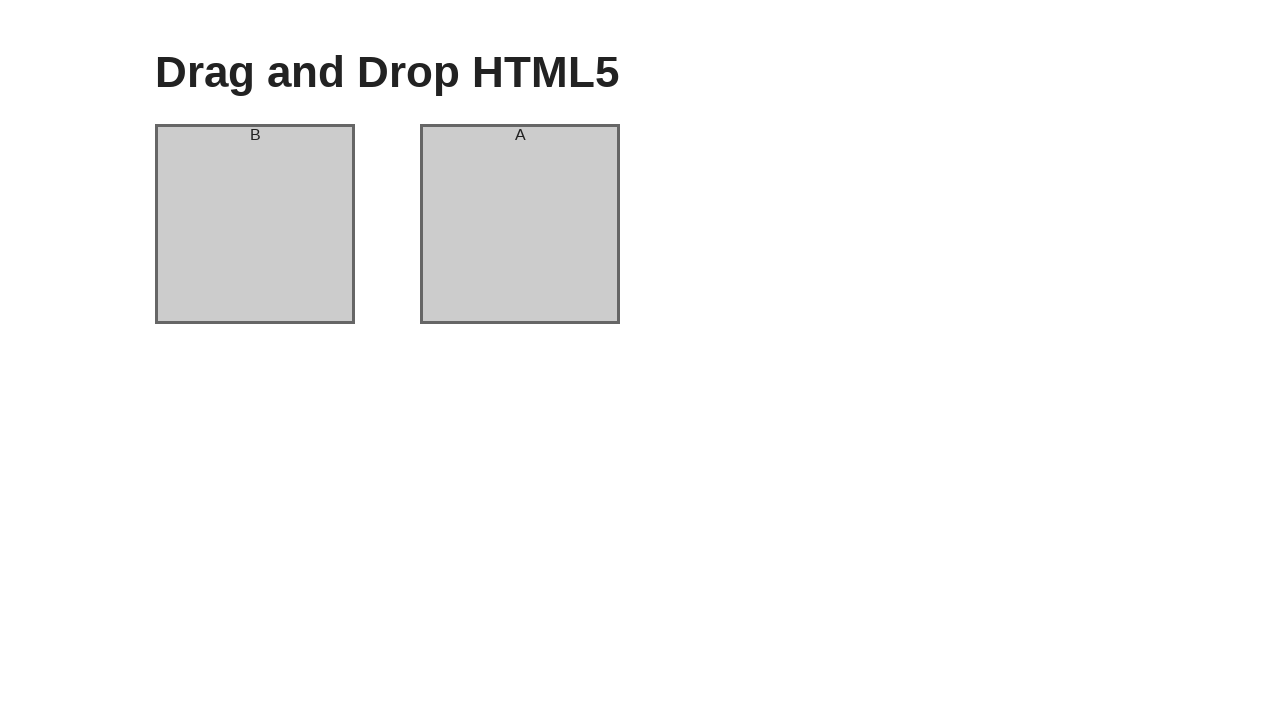

Verified column B now contains header 'A' after drag
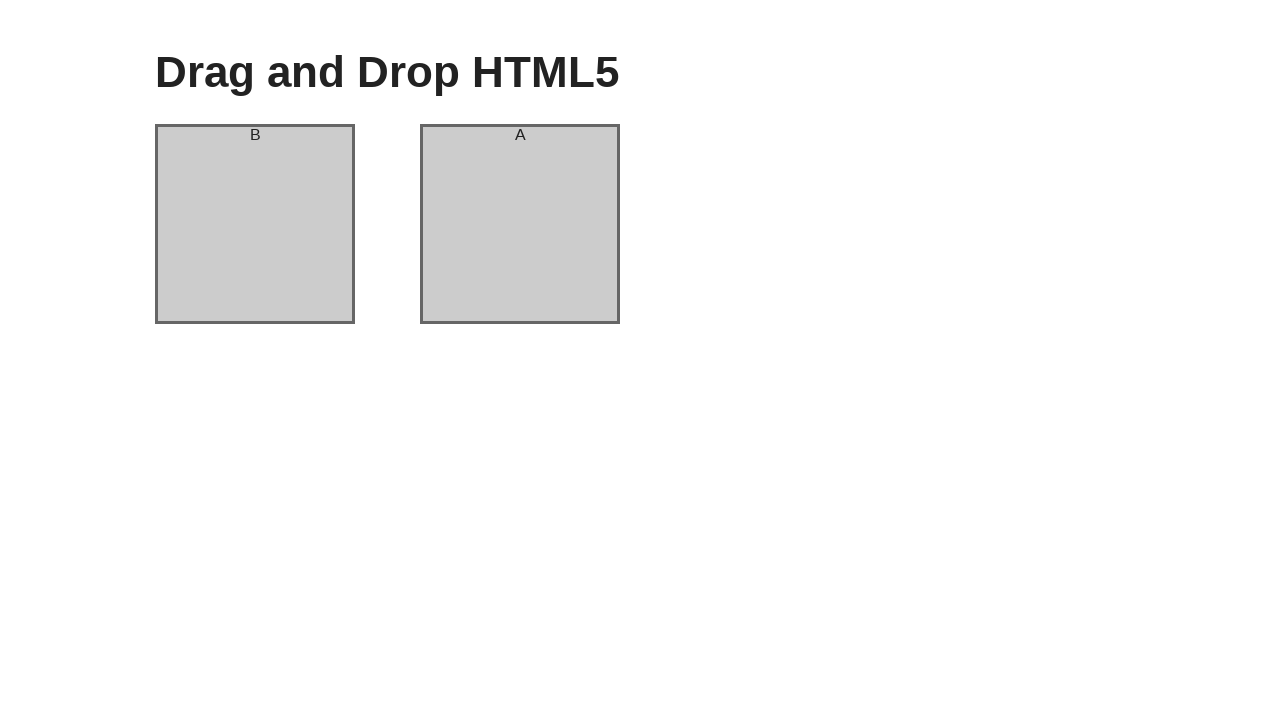

Dragged column B back to column A at (255, 224)
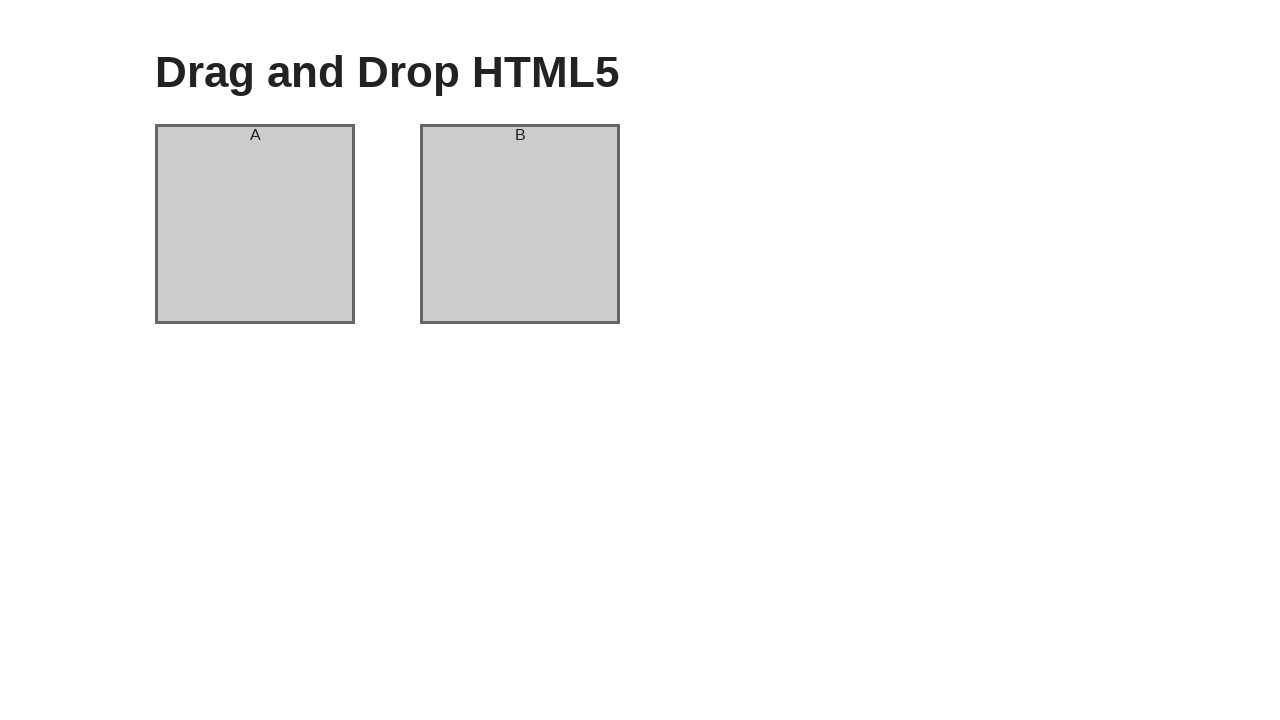

Verified column A now contains header 'A' after drag back
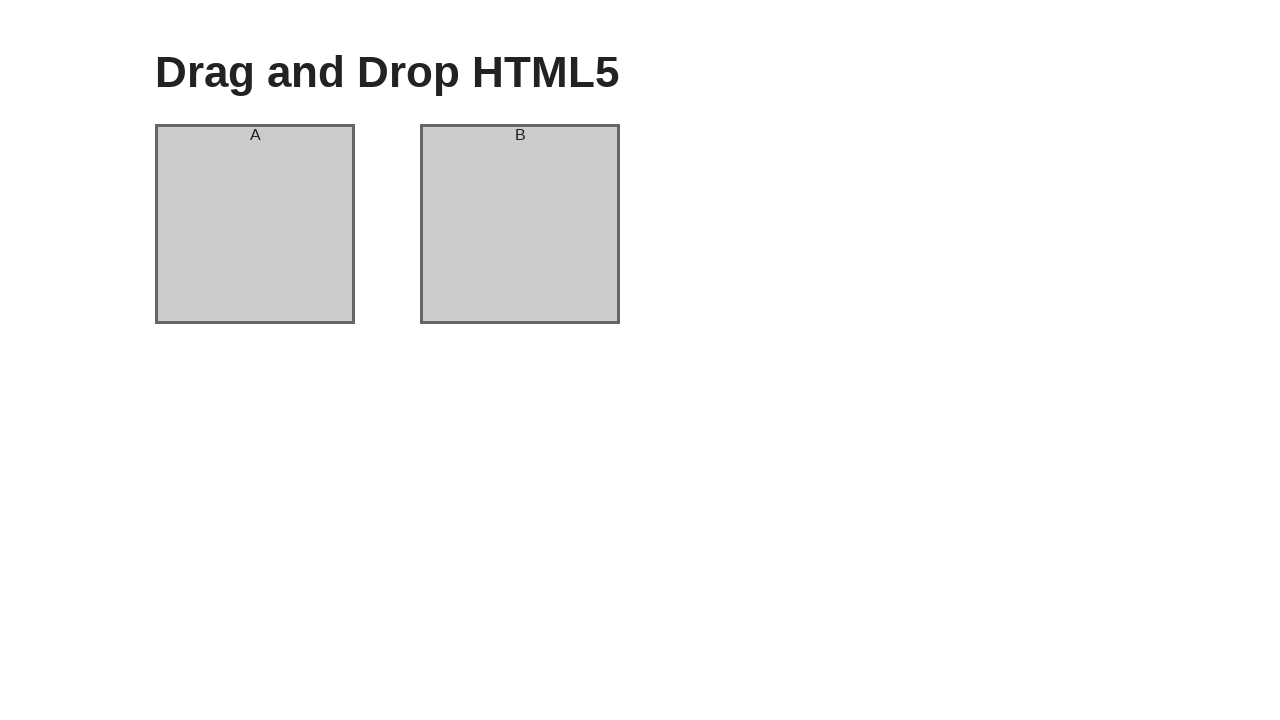

Verified column B now contains header 'B' after drag back
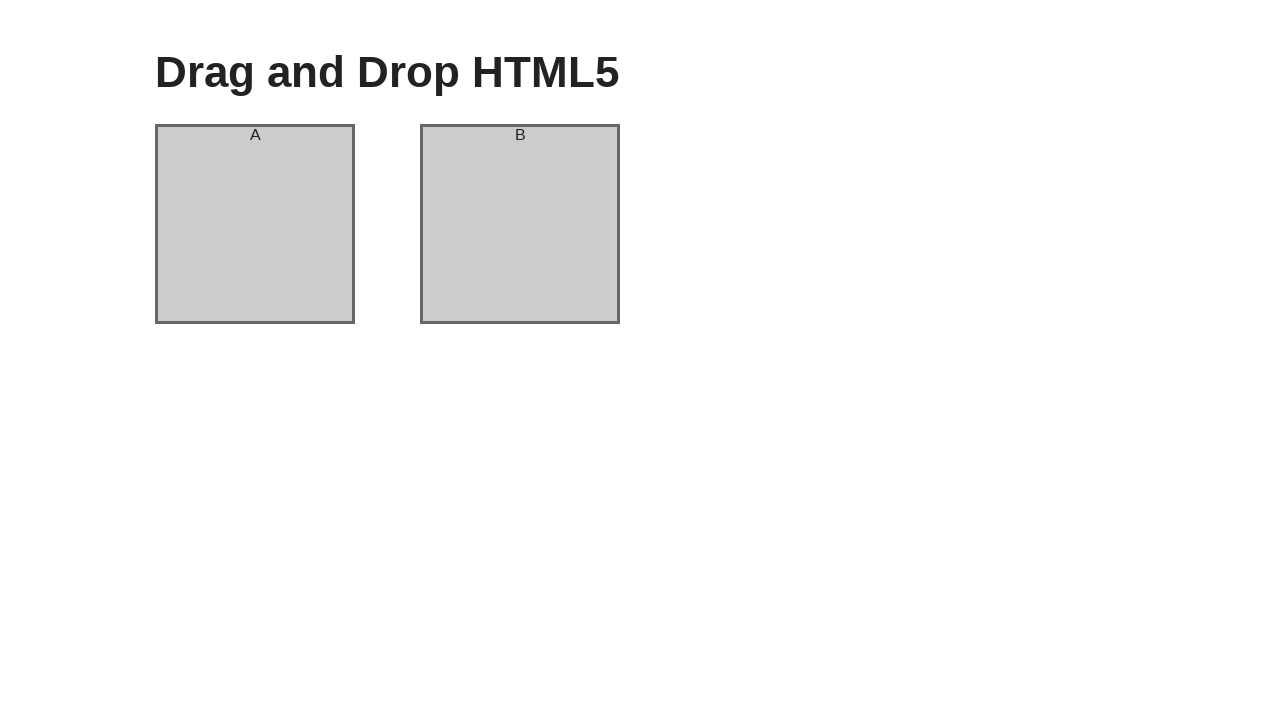

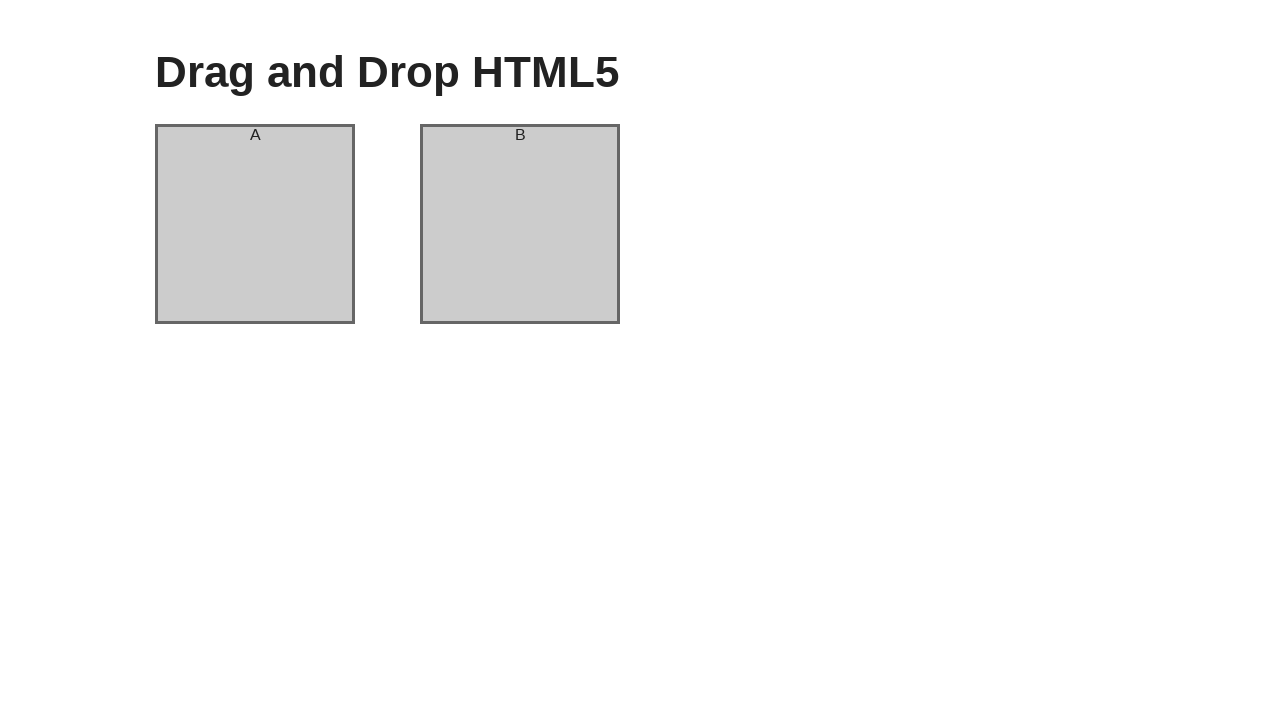